Tests that registration fails when password exceeds 20 characters

Starting URL: https://anatoly-karpovich.github.io/demo-login-form/

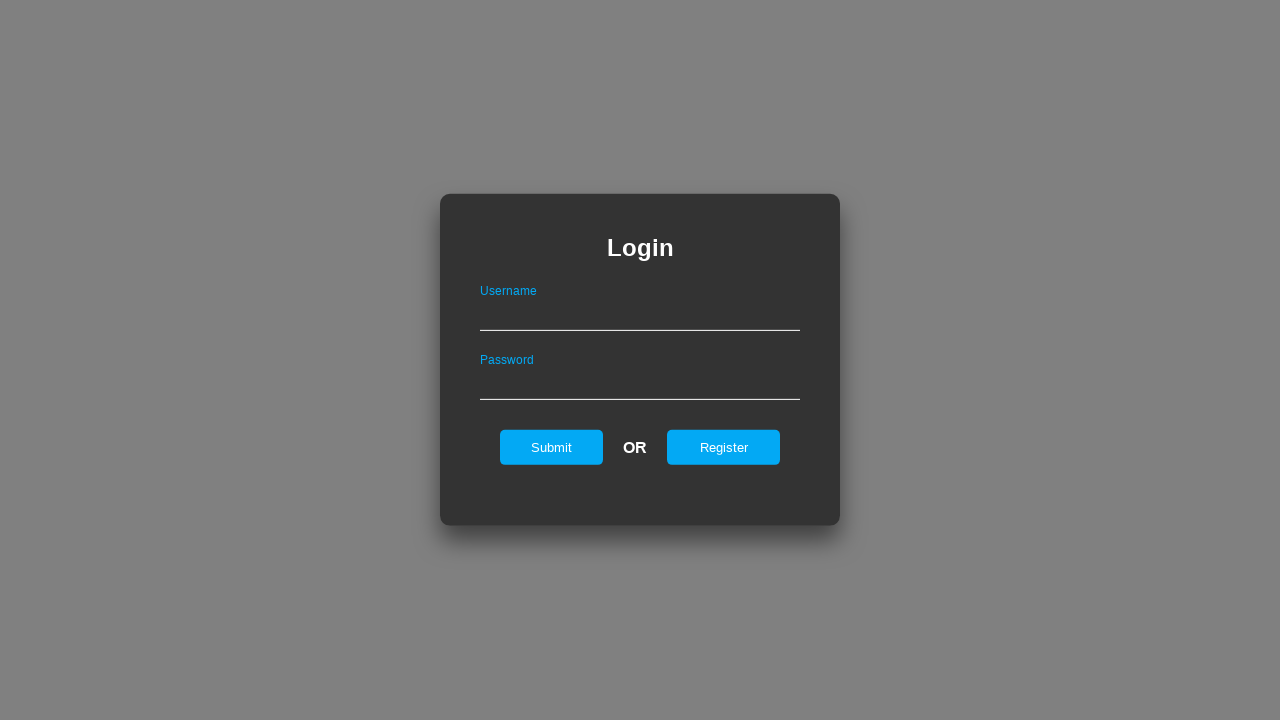

Clicked Register link to open registration form at (724, 447) on #registerOnLogin
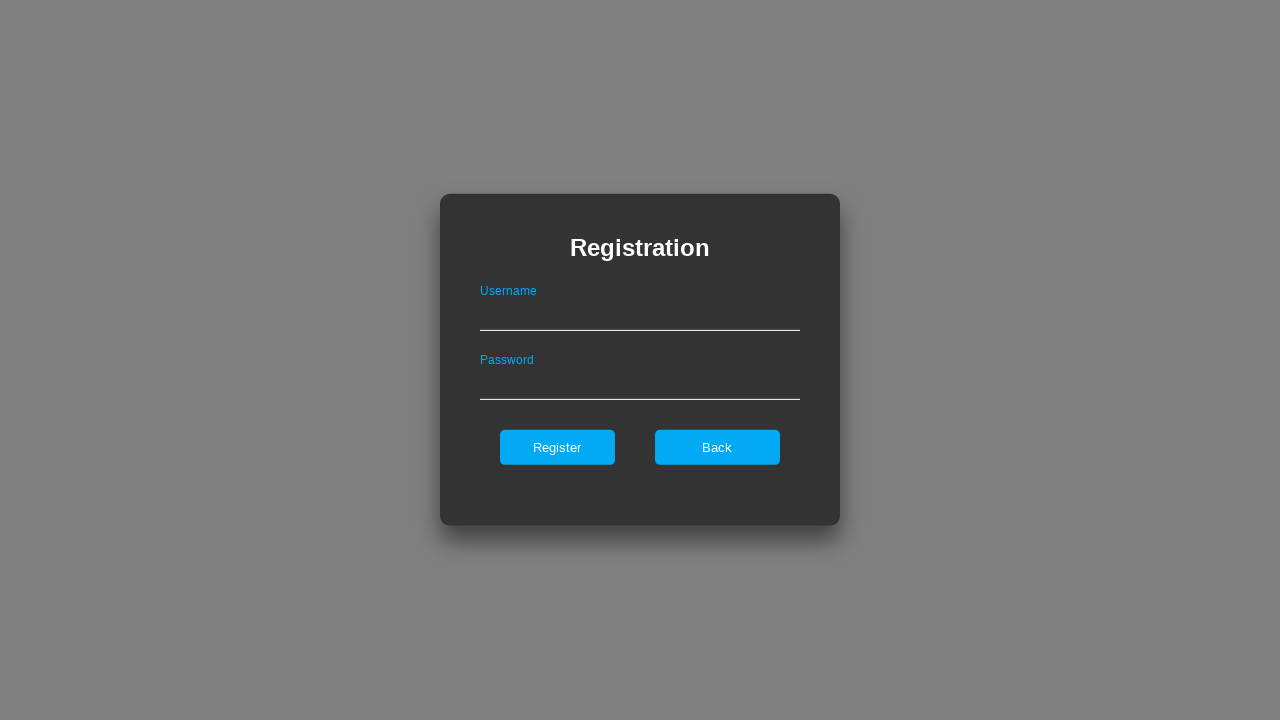

Filled username field with 'maximus' on #userNameOnRegister
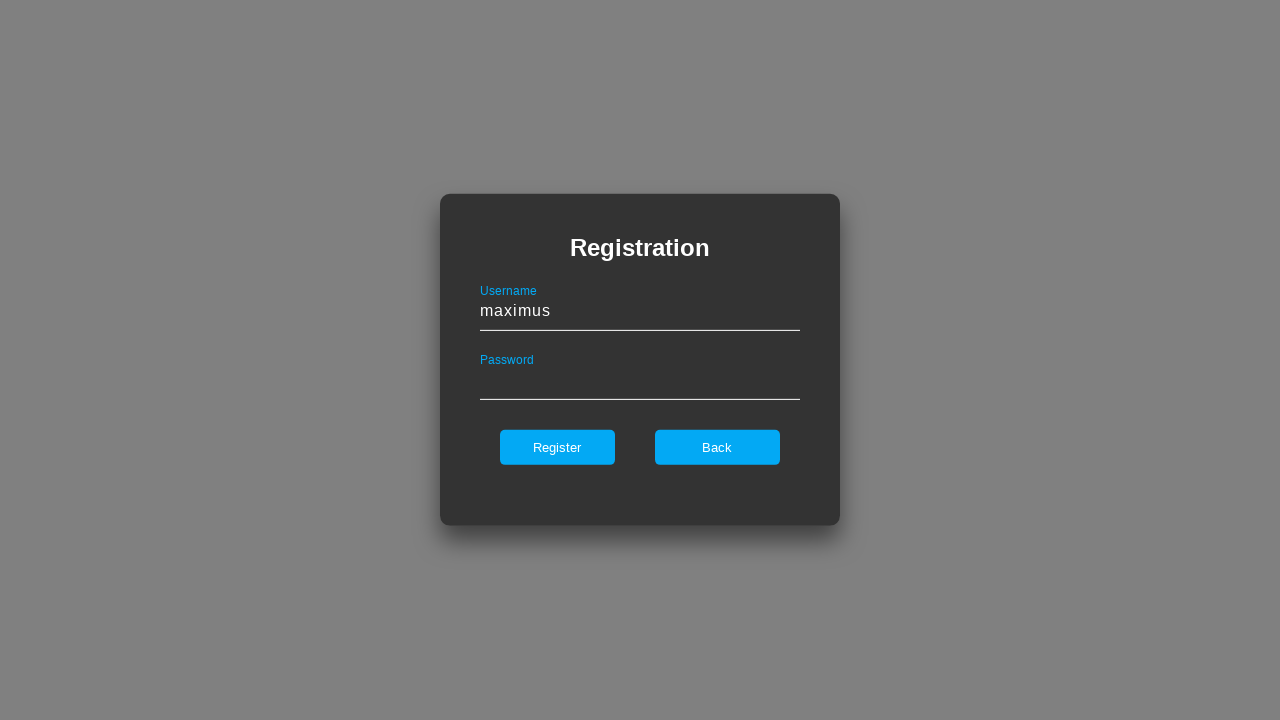

Filled password field with 21 characters (exceeds 20 character limit) on #passwordOnRegister
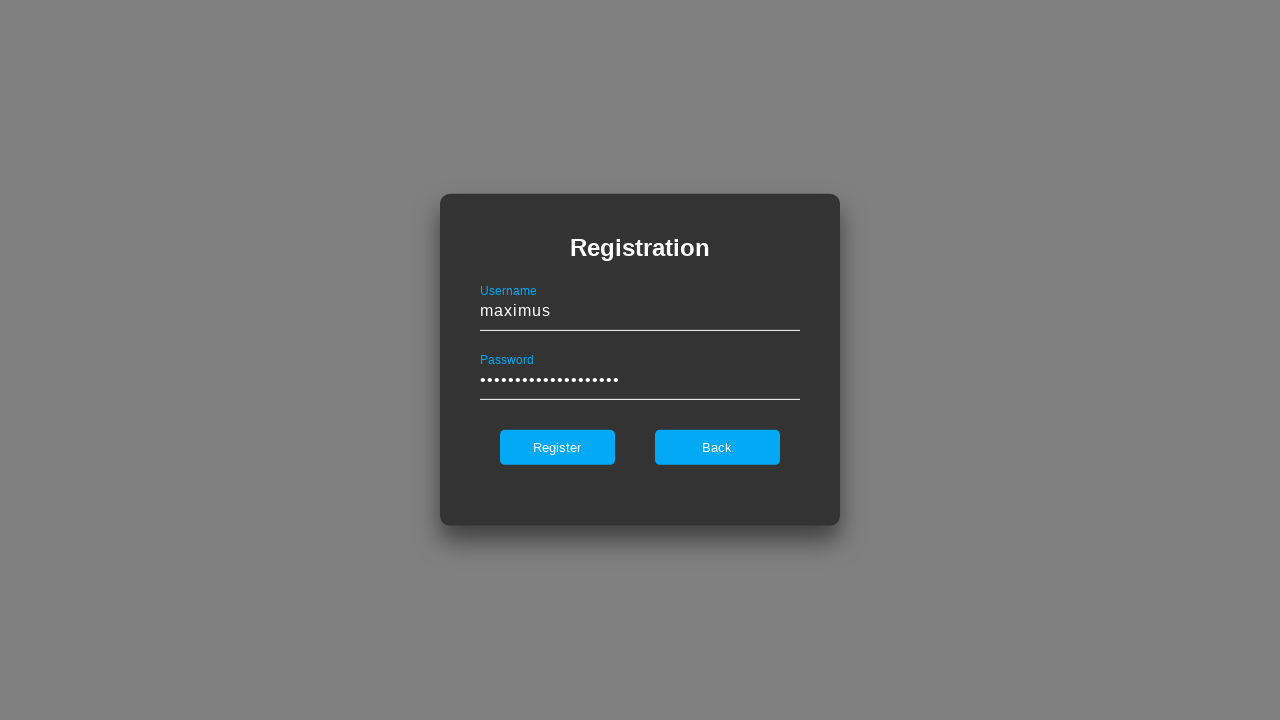

Clicked Register button to submit form at (557, 447) on #register
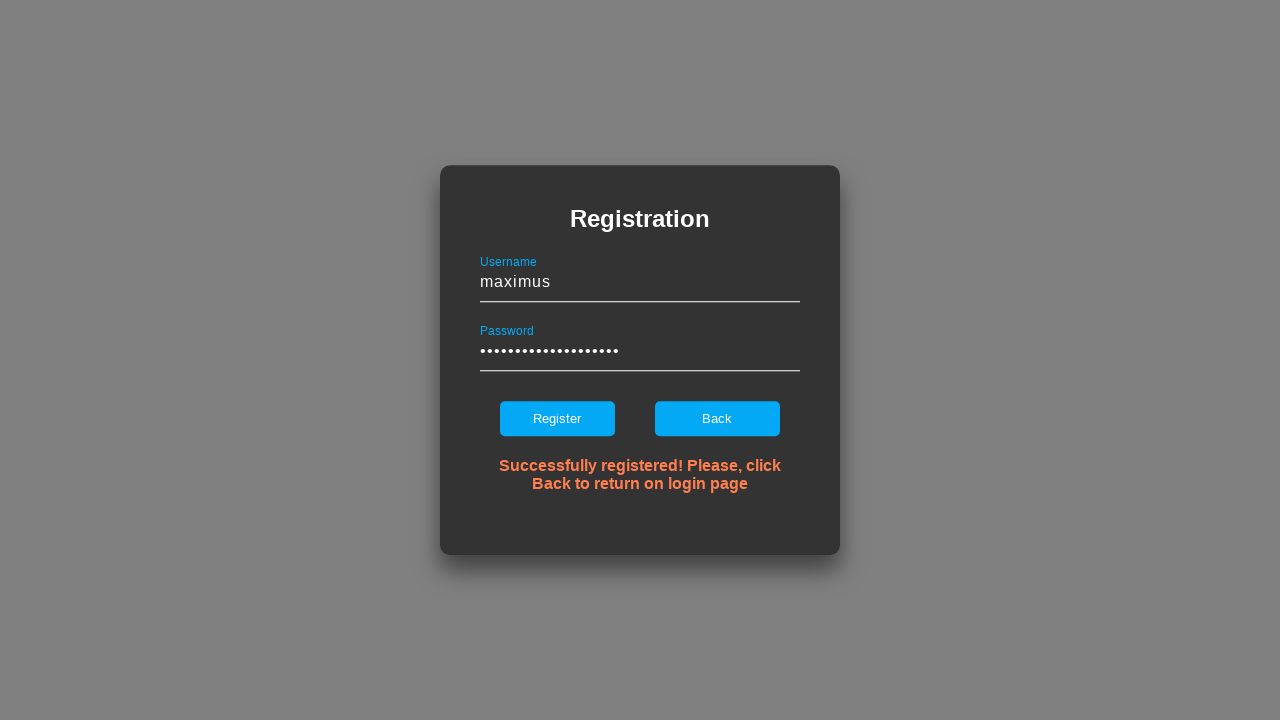

Error notification appeared confirming password exceeds 20 character limit
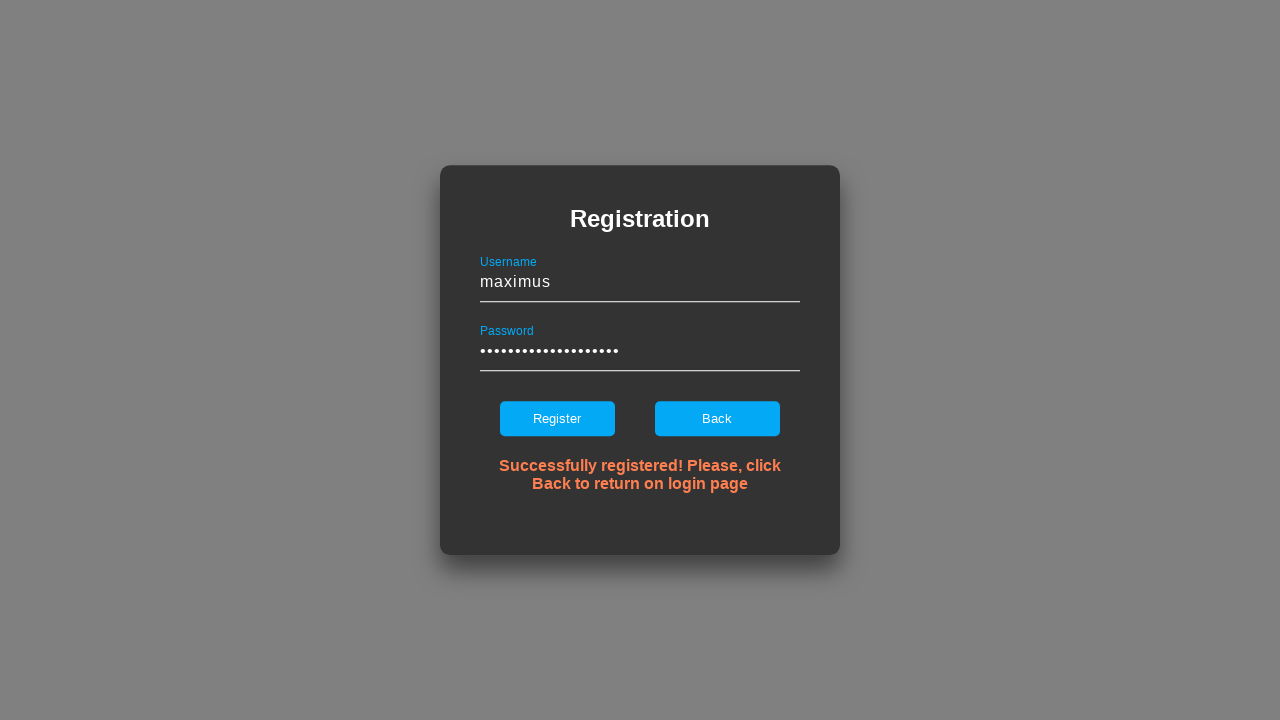

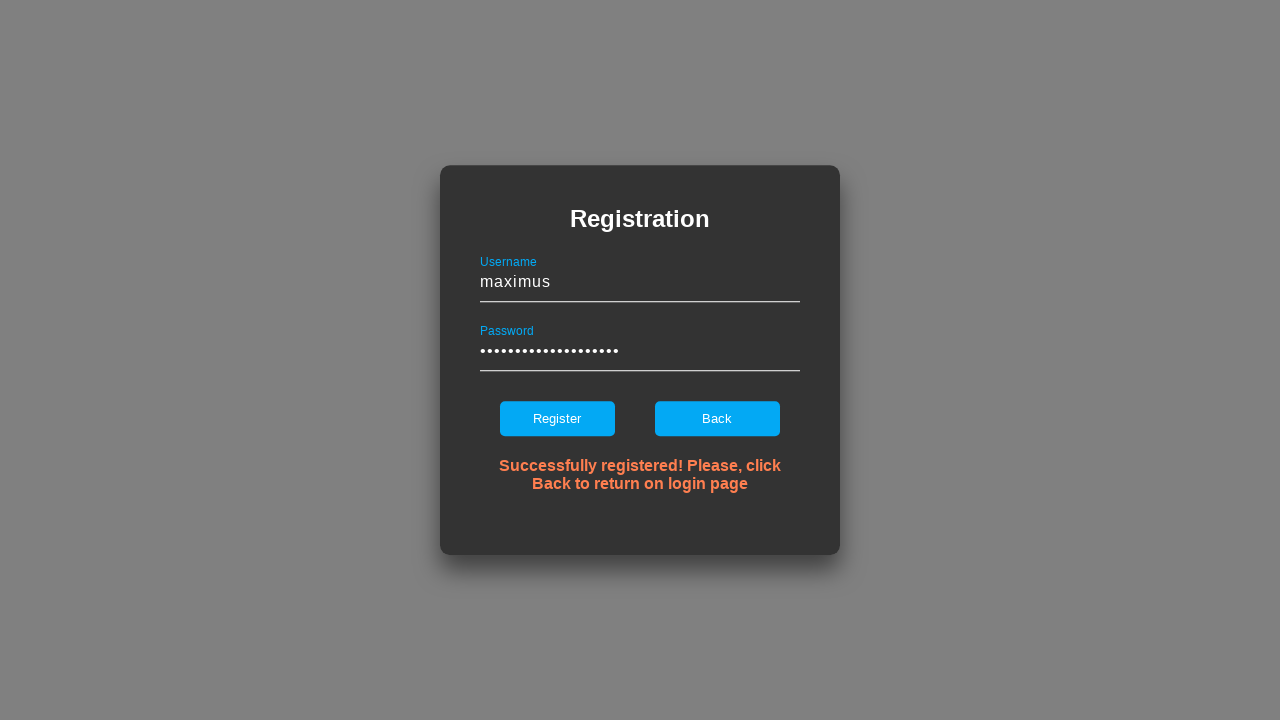